Tests drag and drop with explicit mouse release action between two elements

Starting URL: https://crossbrowsertesting.github.io/drag-and-drop

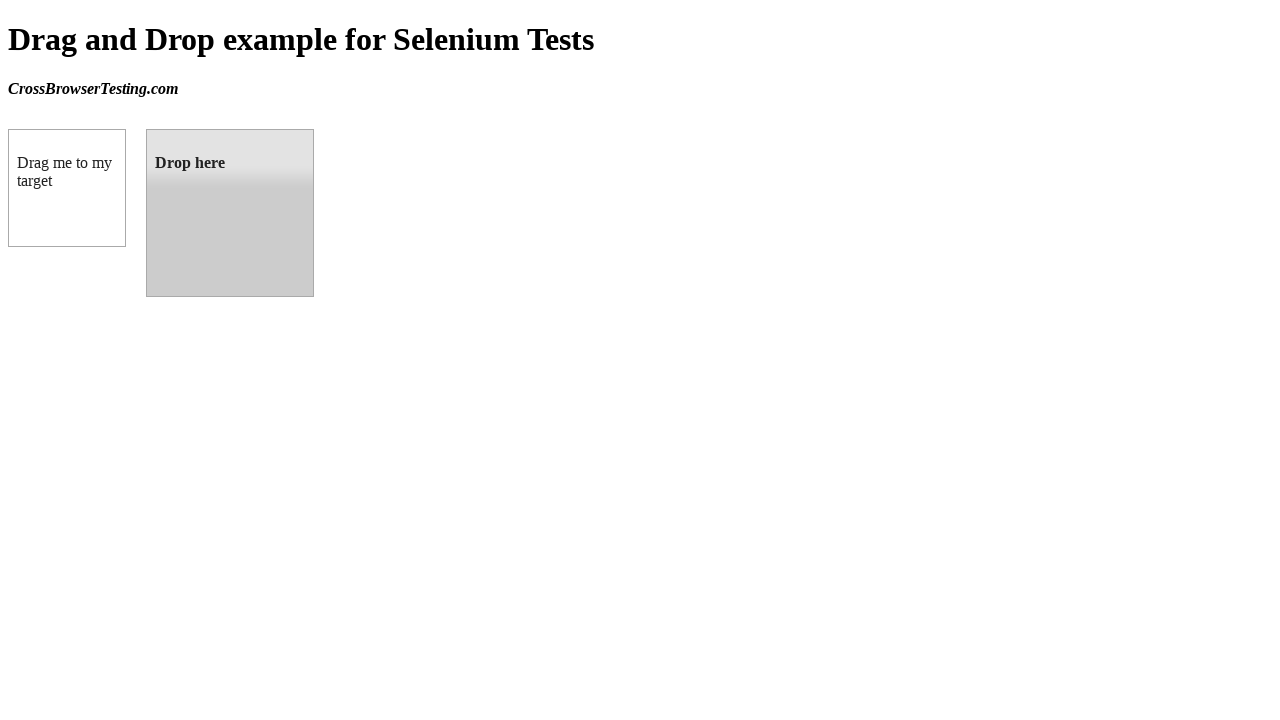

Navigated to drag and drop test page
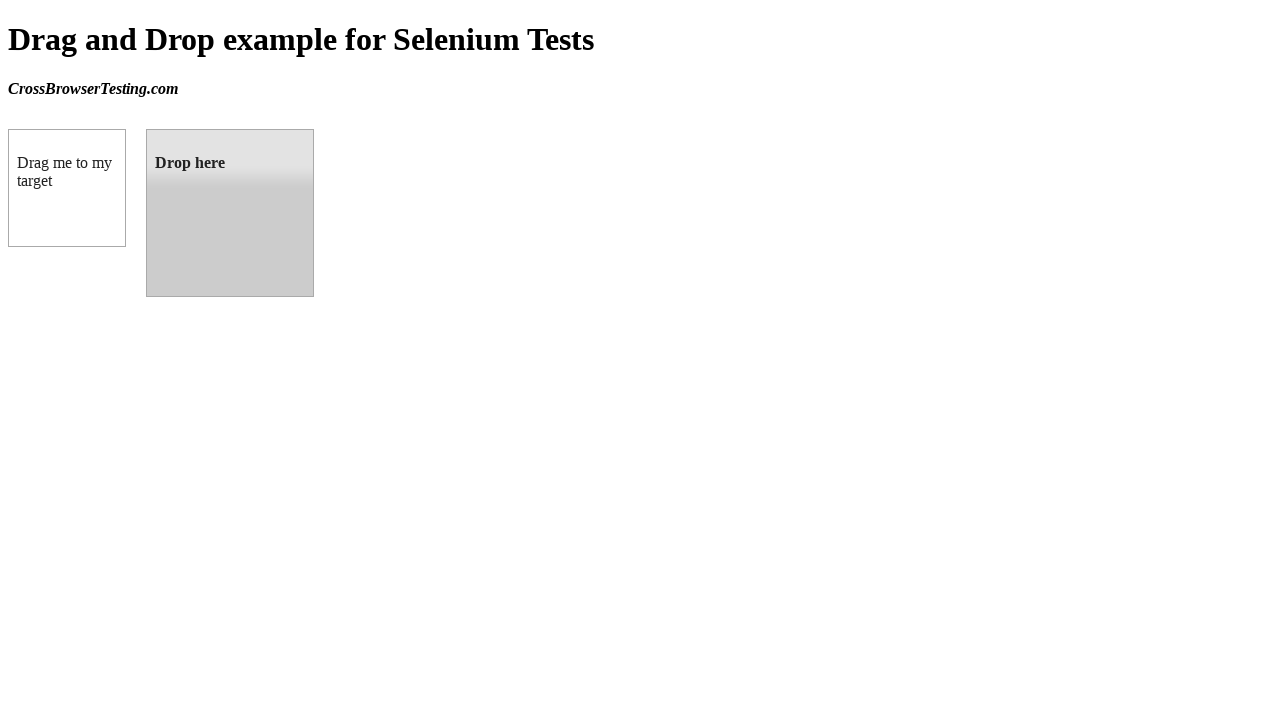

Located source element (draggable)
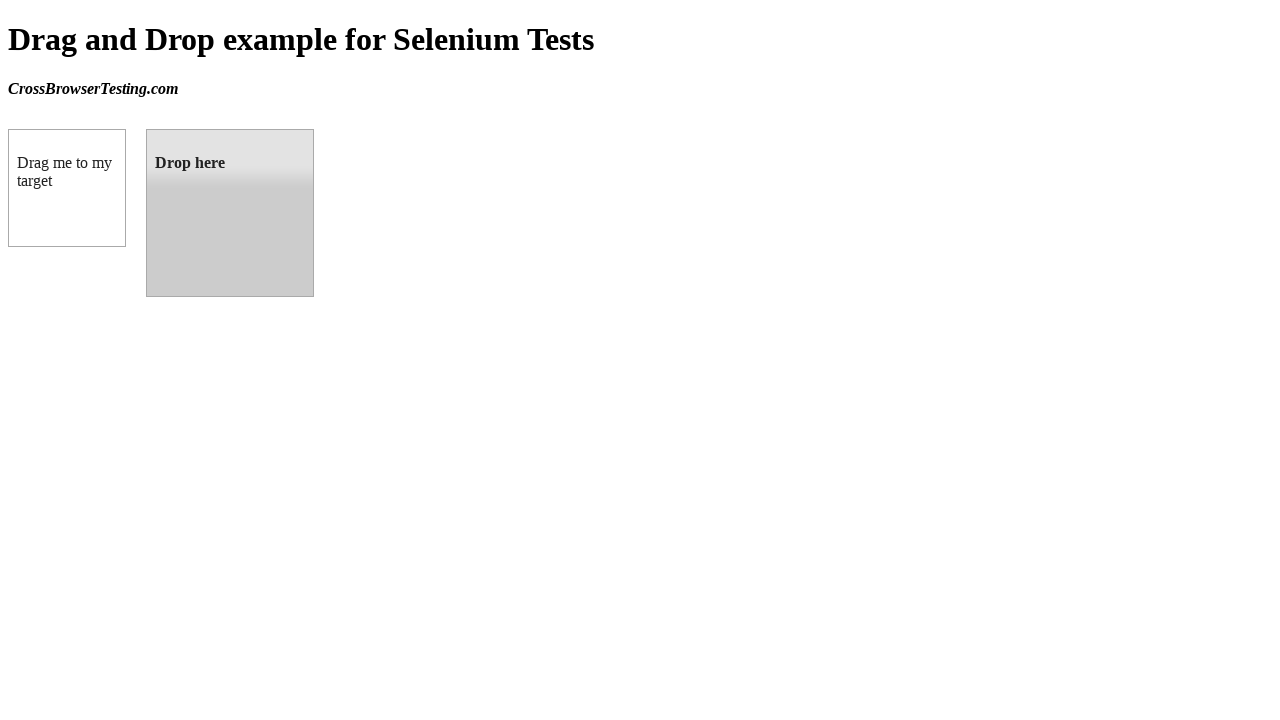

Located target element (droppable)
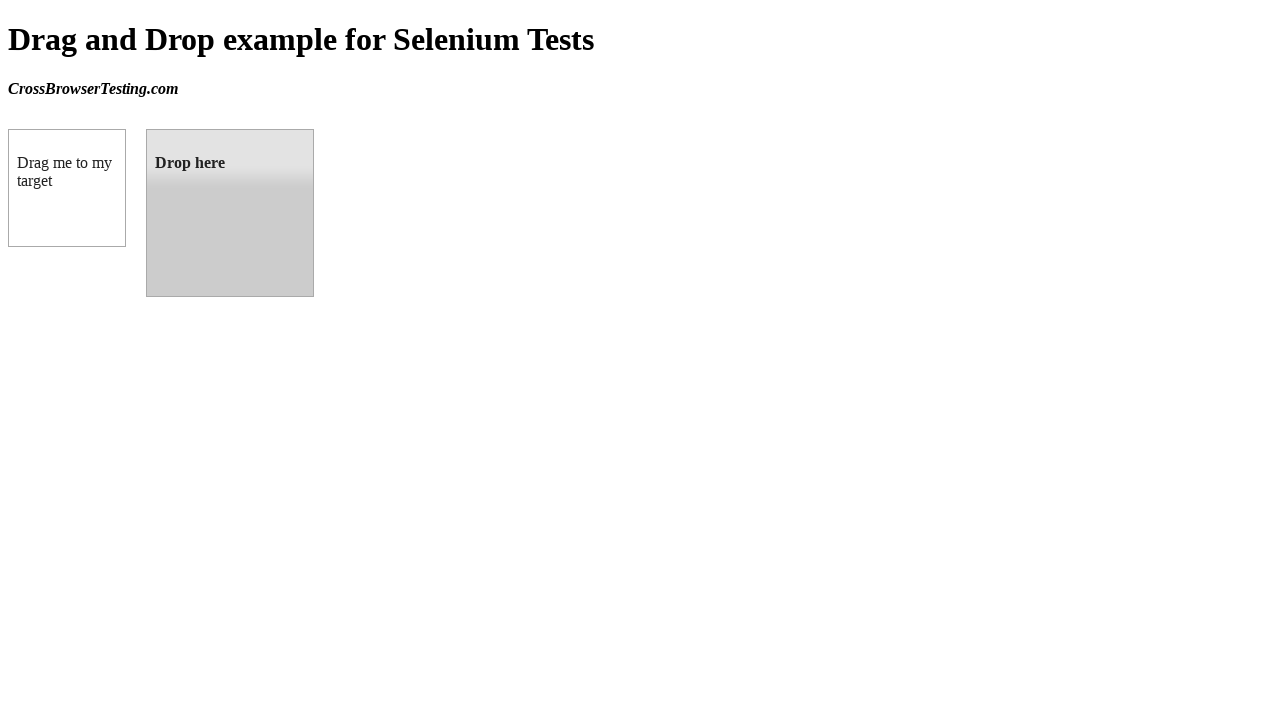

Performed drag and drop from draggable to droppable element with explicit mouse release at (230, 213)
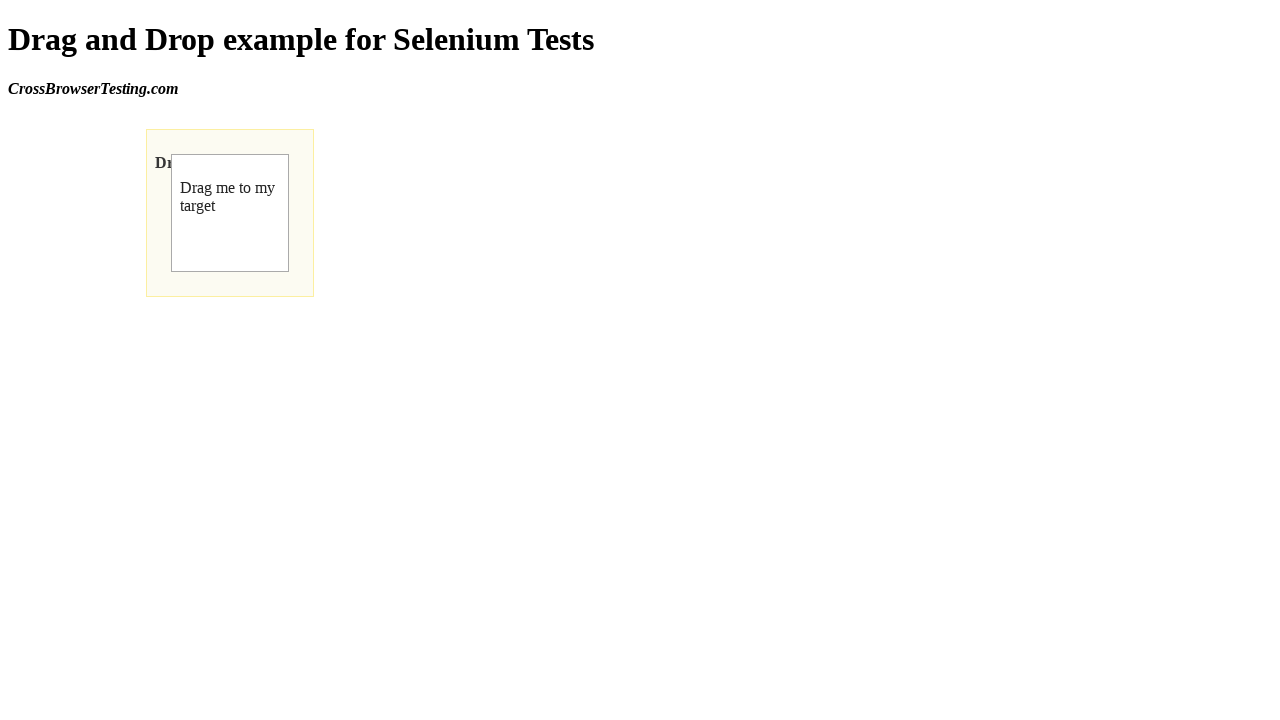

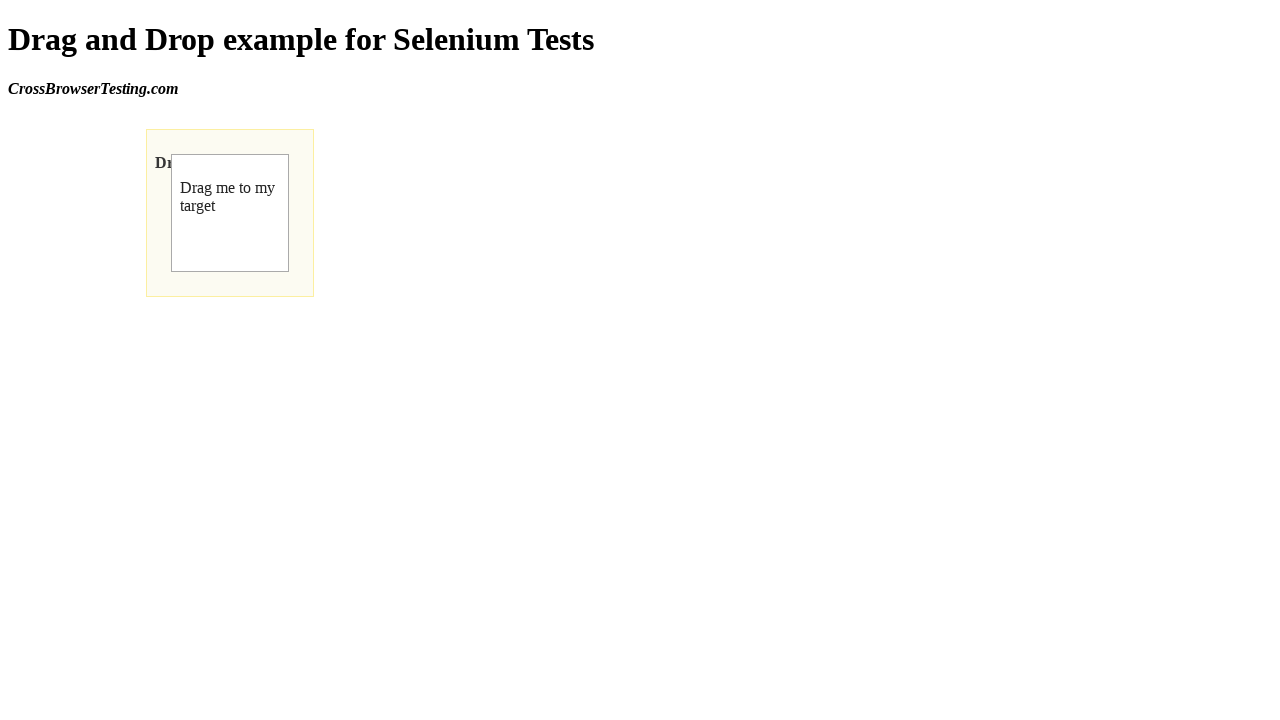